Tests window handle functionality by clicking links that open new tabs/windows, then closing all tabs except the main page and switching back to the home page.

Starting URL: https://www.toolsqa.com/selenium-webdriver/window-handle-in-selenium/

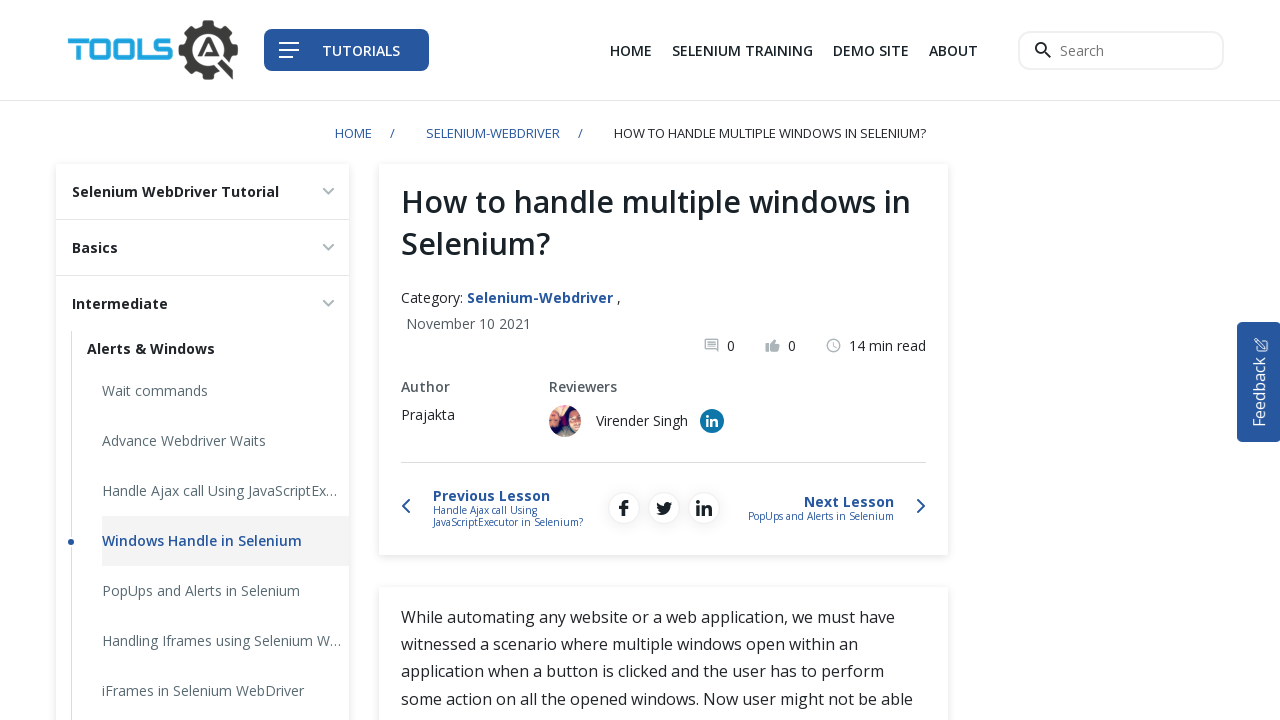

Located all links with target='_blank' attribute
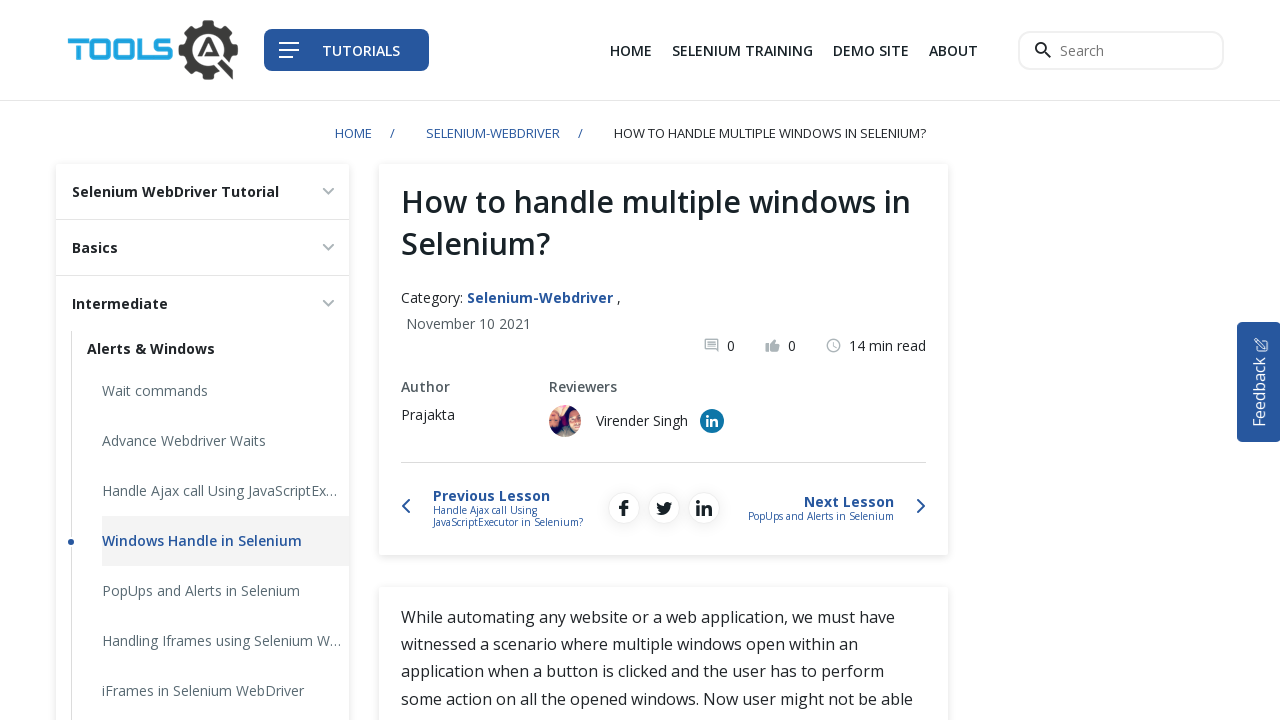

Clicked first link to open new tab at (871, 50) on xpath=//a[@target='_blank'] >> nth=0
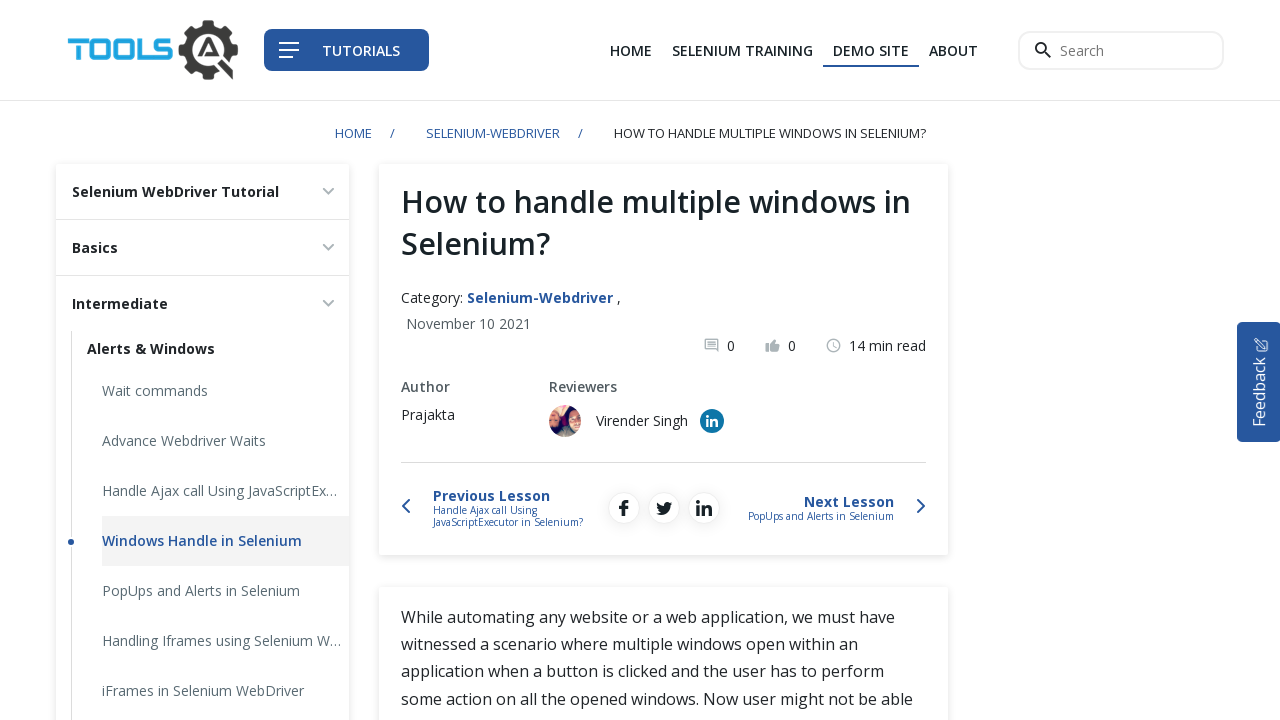

First new page opened and captured
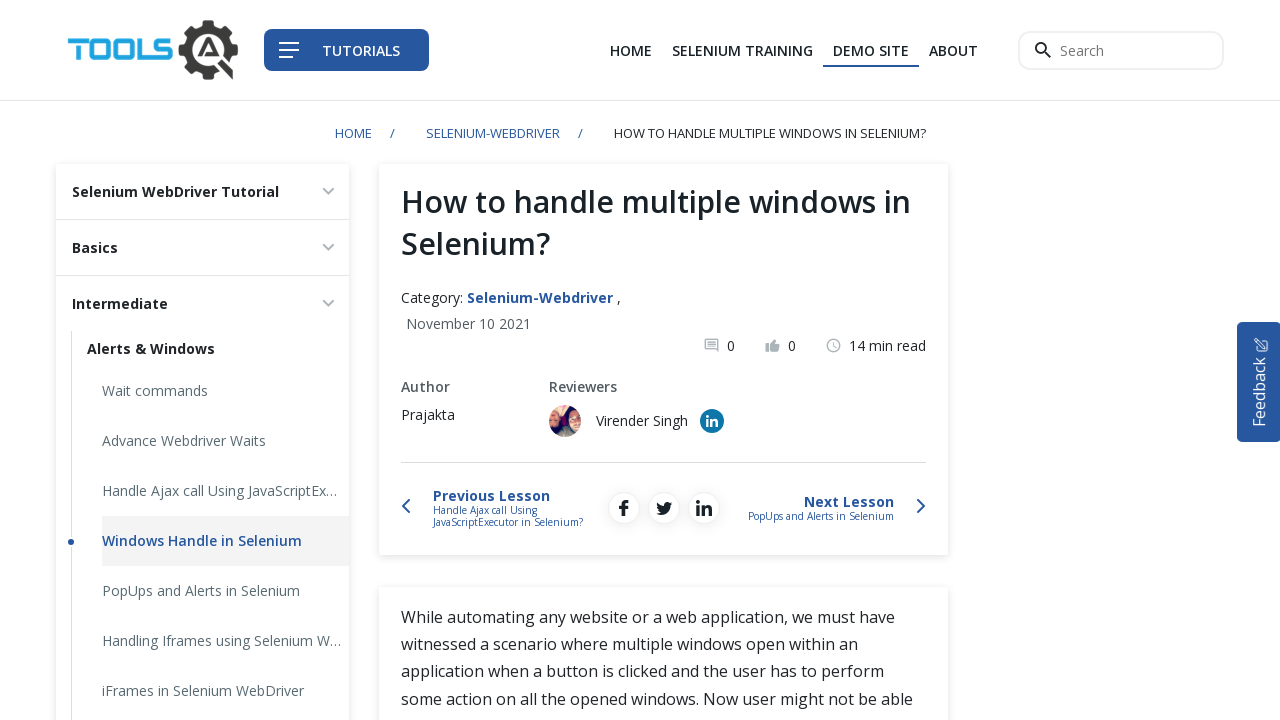

Clicked second link to open new tab at (712, 421) on xpath=//a[@target='_blank'] >> nth=1
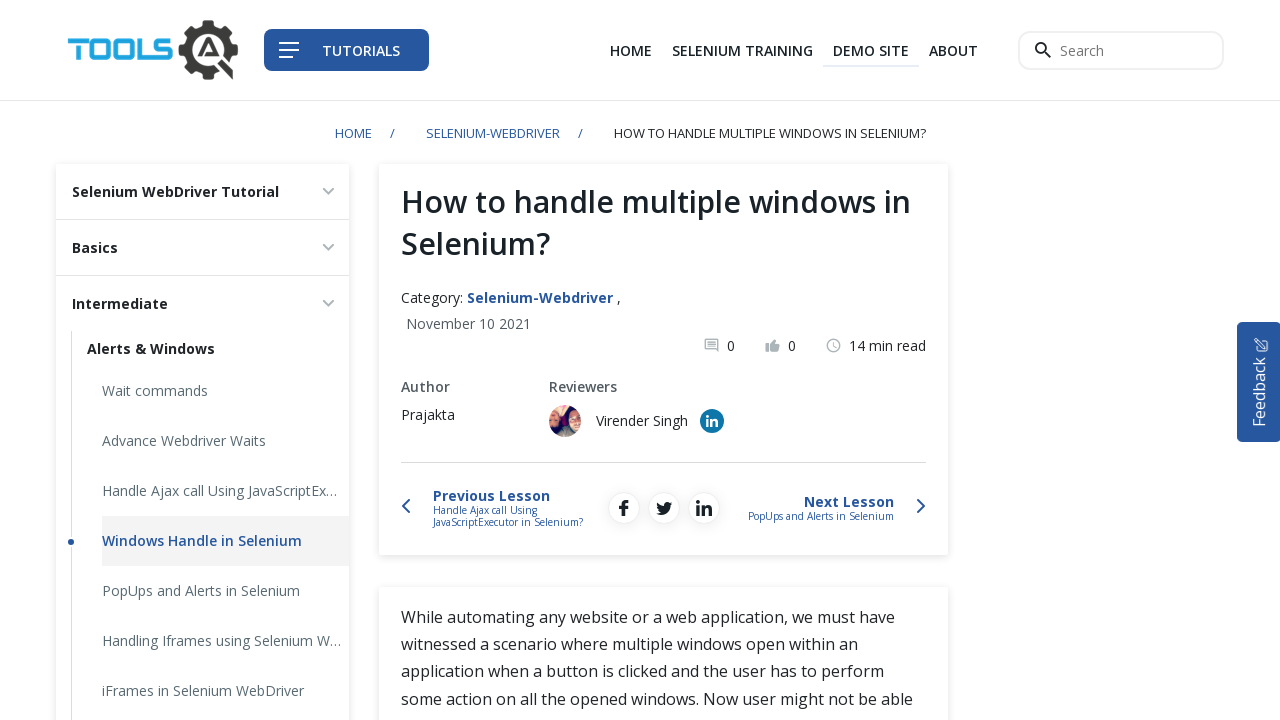

Second new page opened and captured
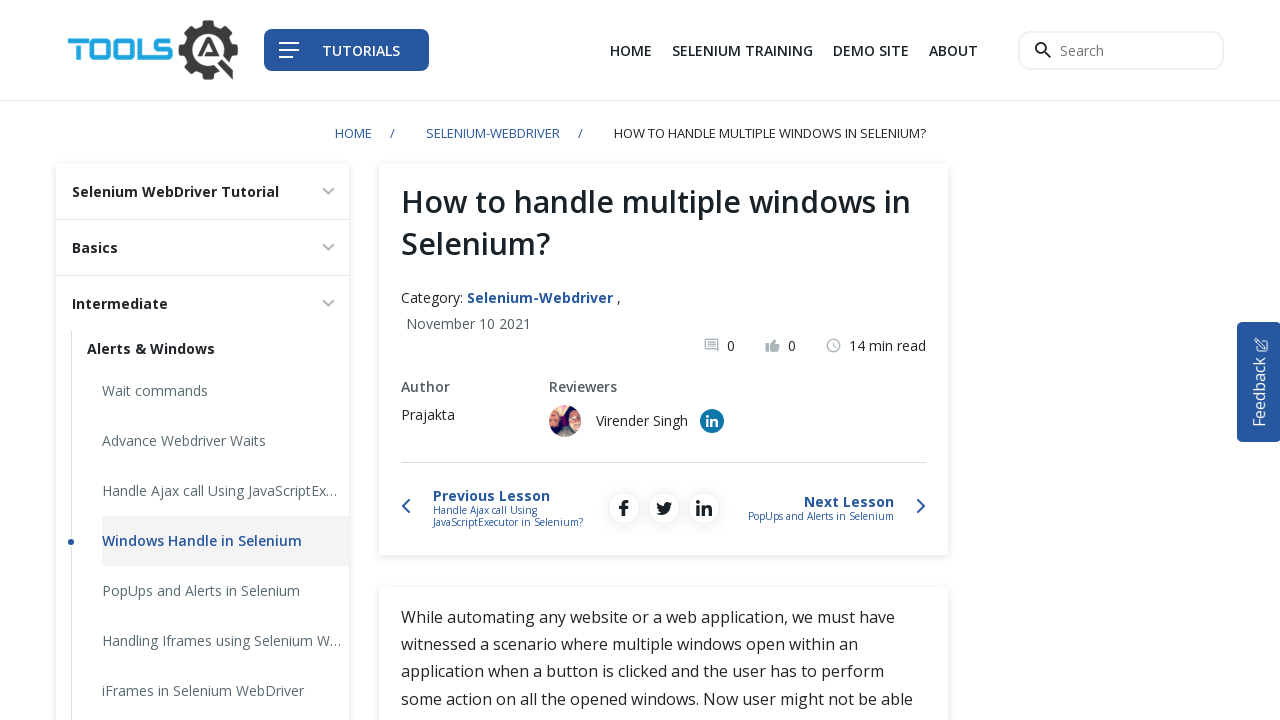

Retrieved all pages from context
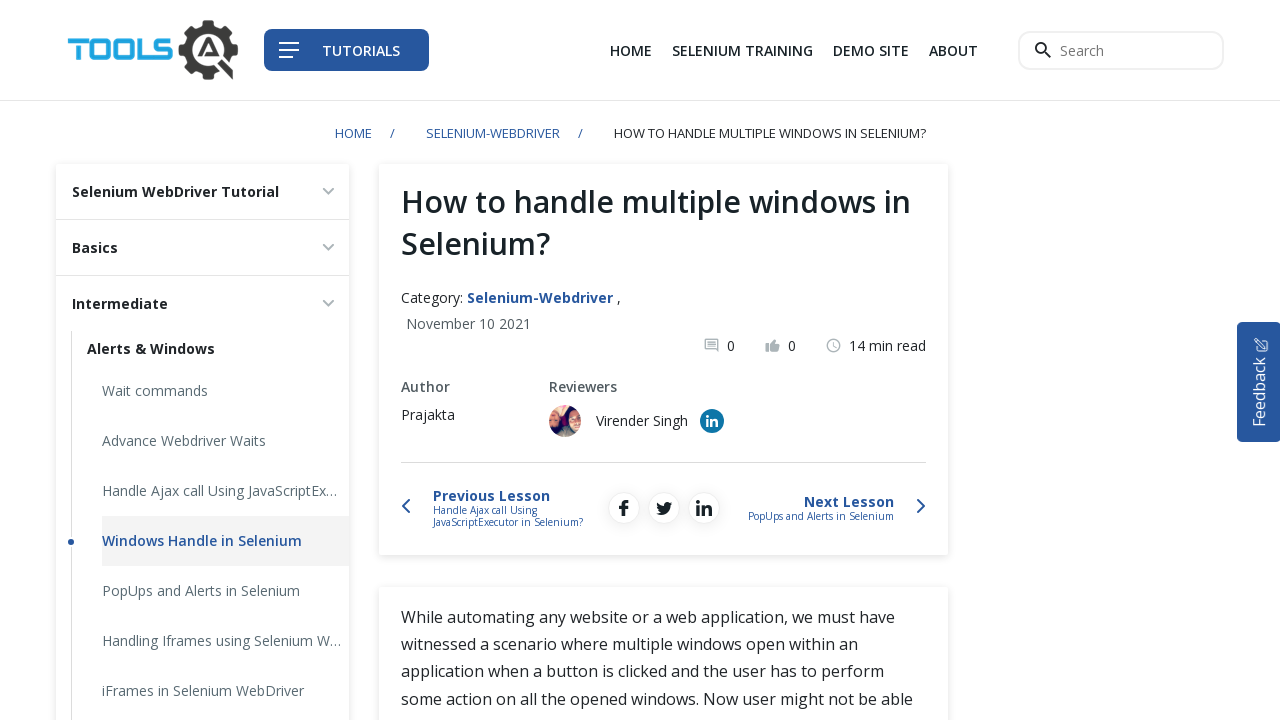

Closed all tabs except the main page
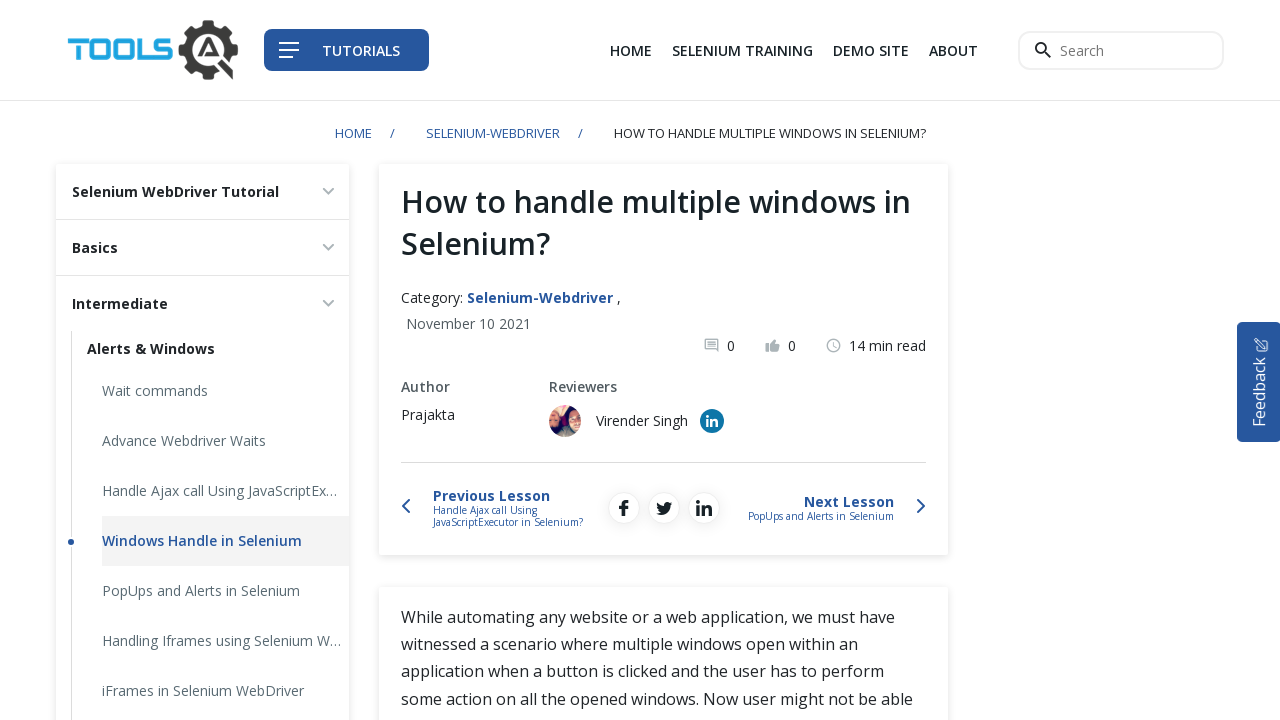

Brought main page to front
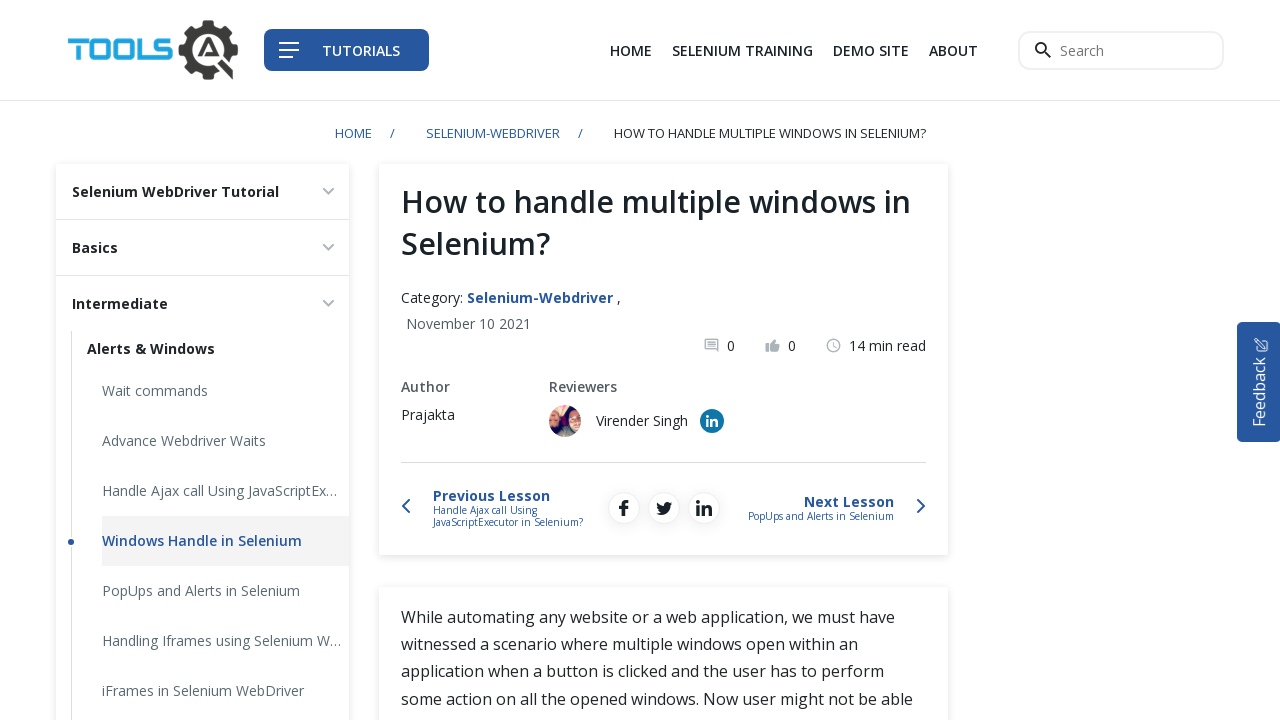

Main page loaded with domcontentloaded state
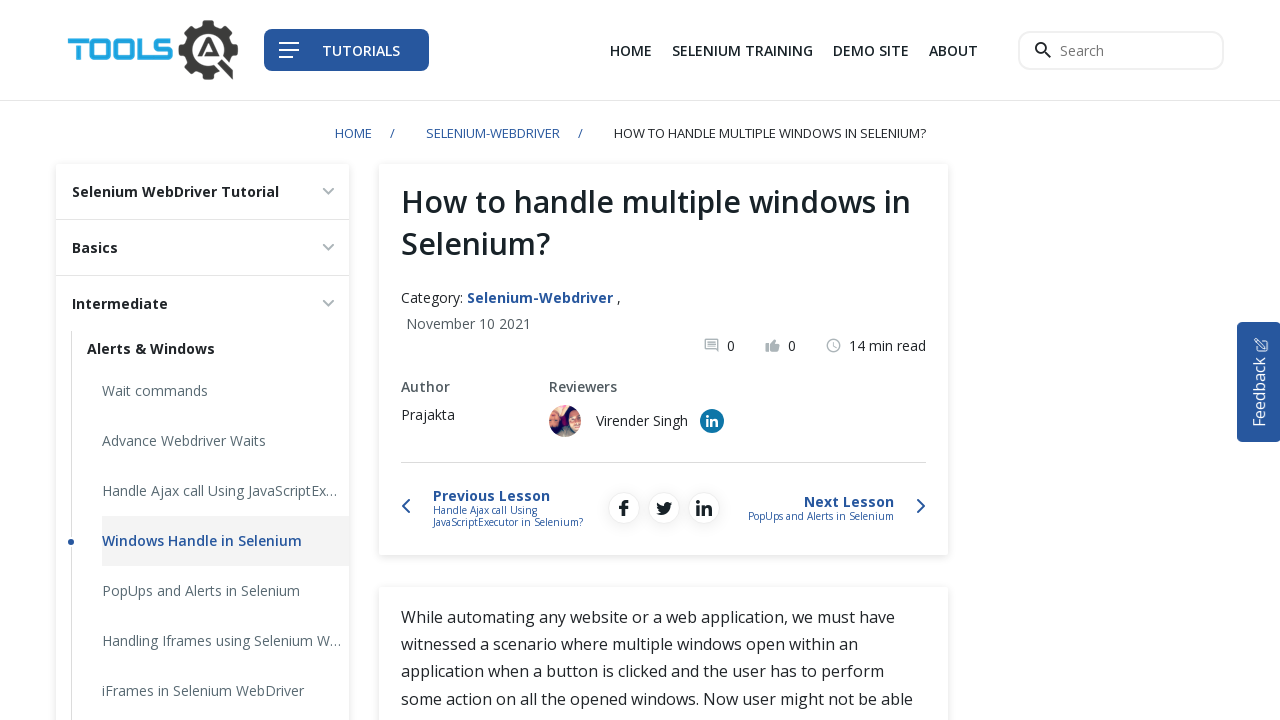

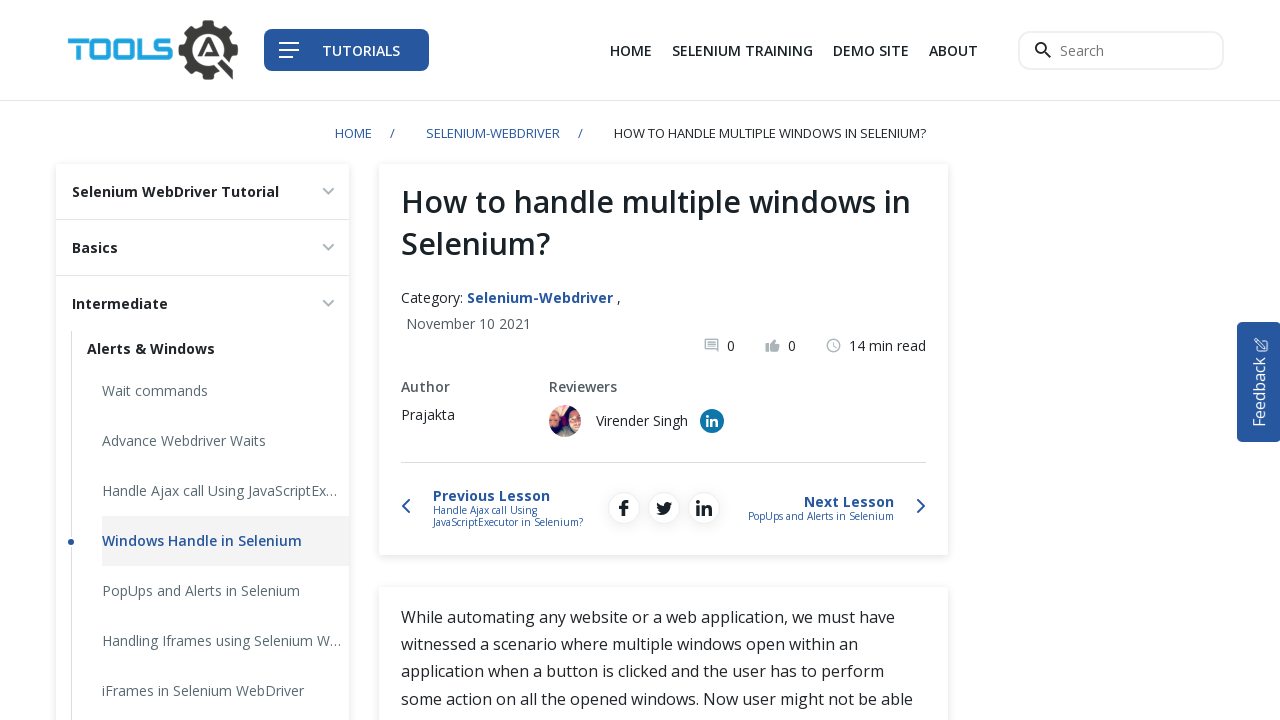